Tests draggable functionality by dragging an element to a specific position

Starting URL: https://demoqa.com/dragabble

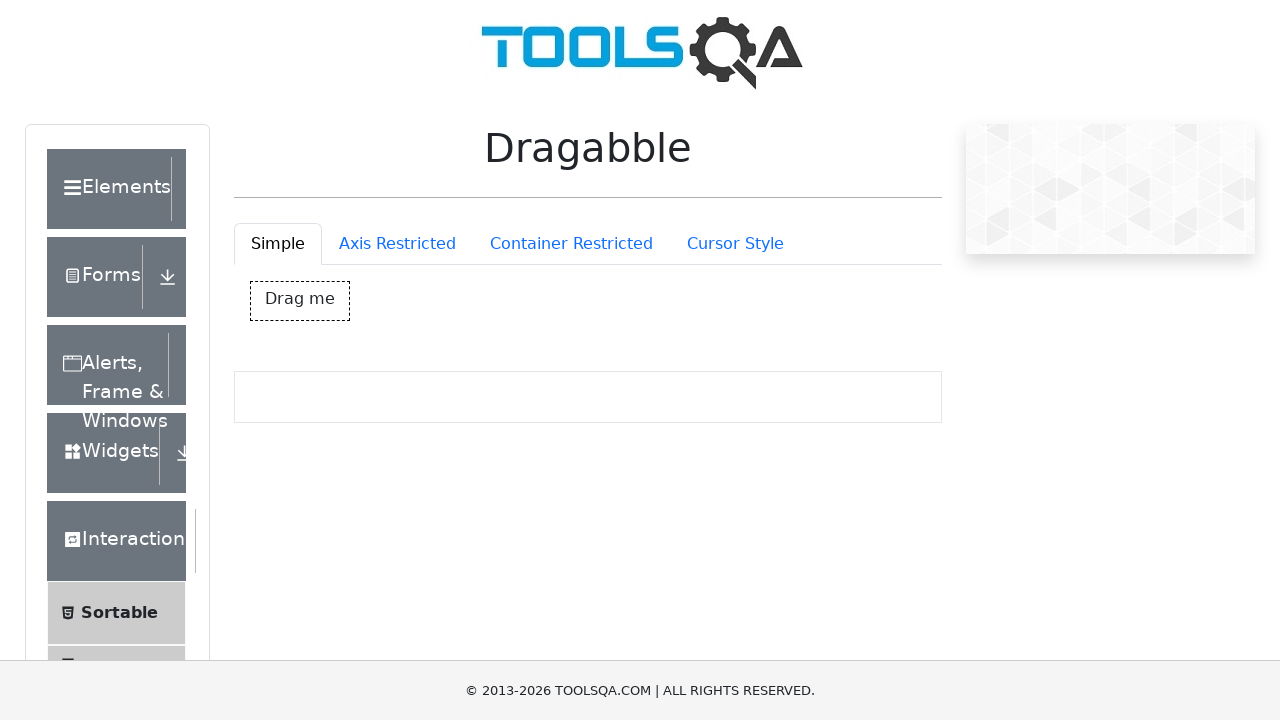

Located the draggable element with id 'dragBox'
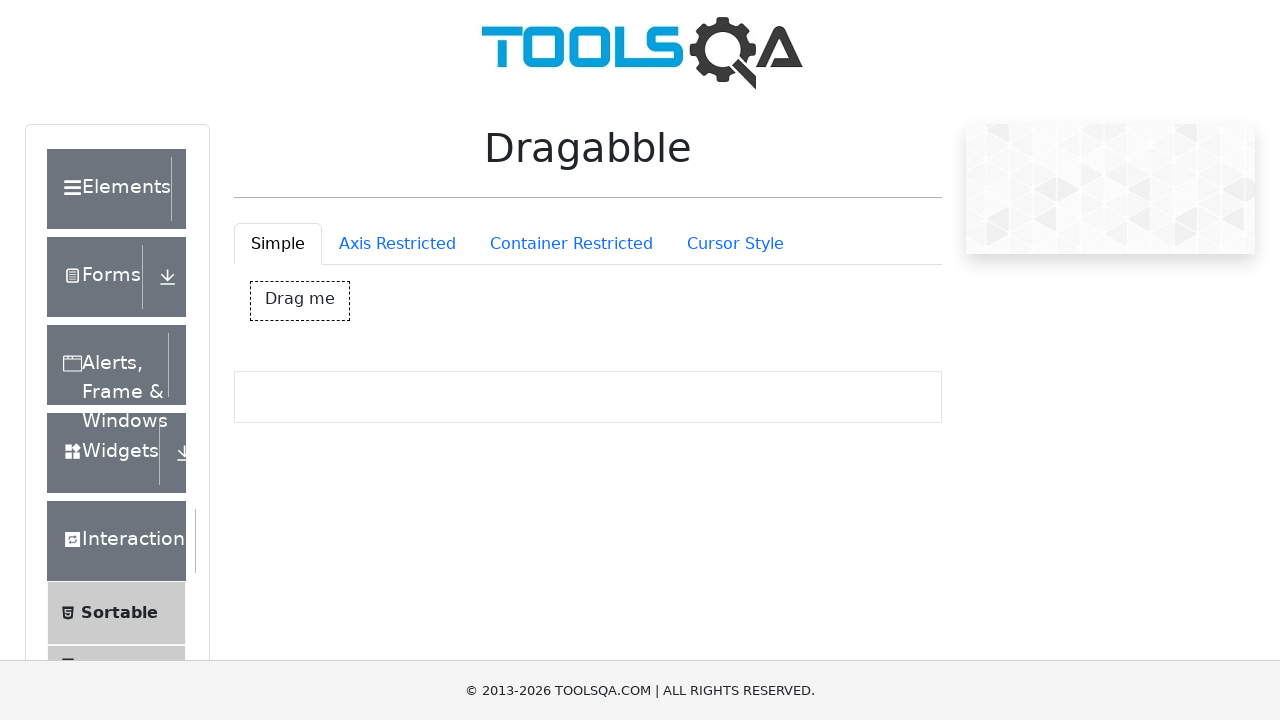

Retrieved bounding box coordinates of the draggable element
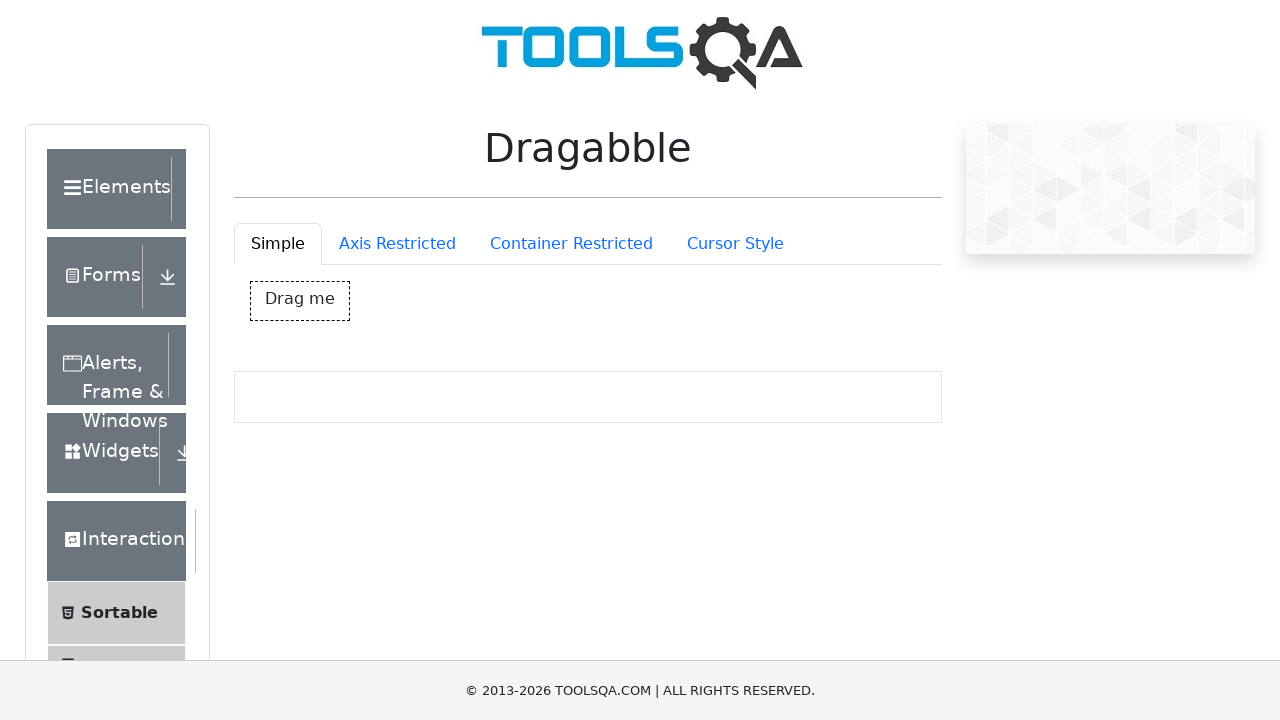

Moved mouse to the center of the draggable element at (300, 301)
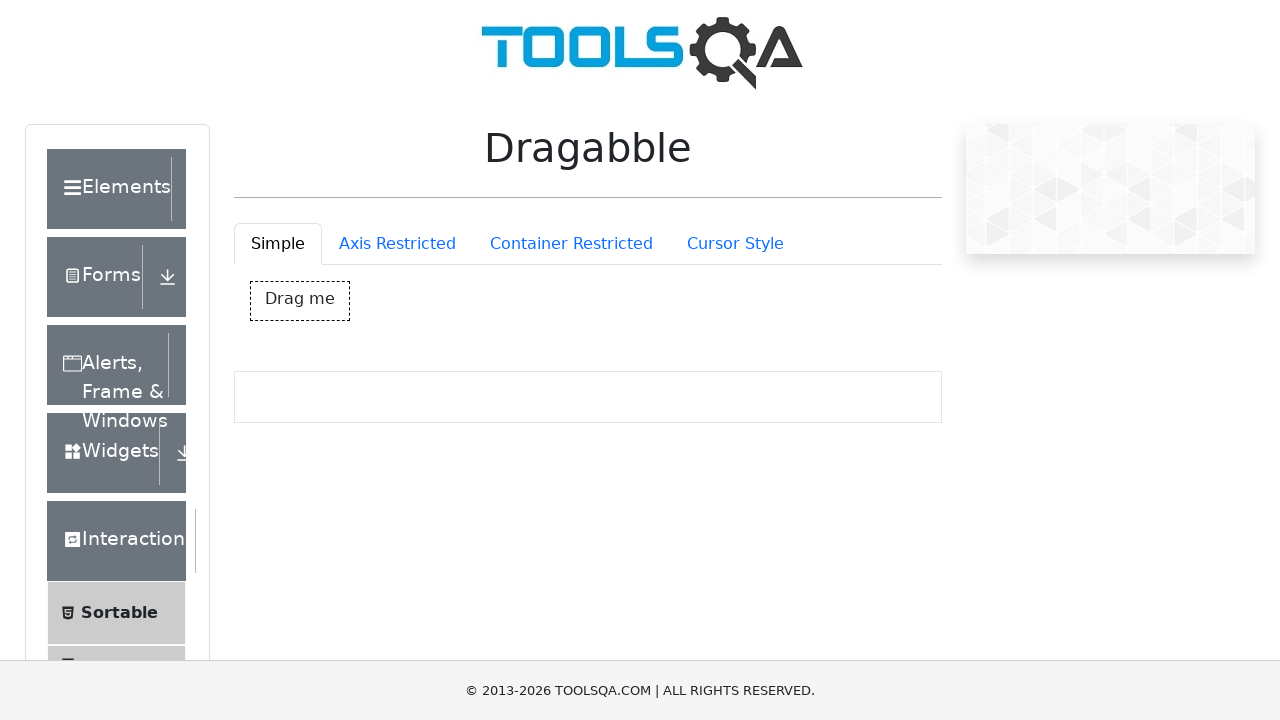

Pressed mouse button down to start dragging at (300, 301)
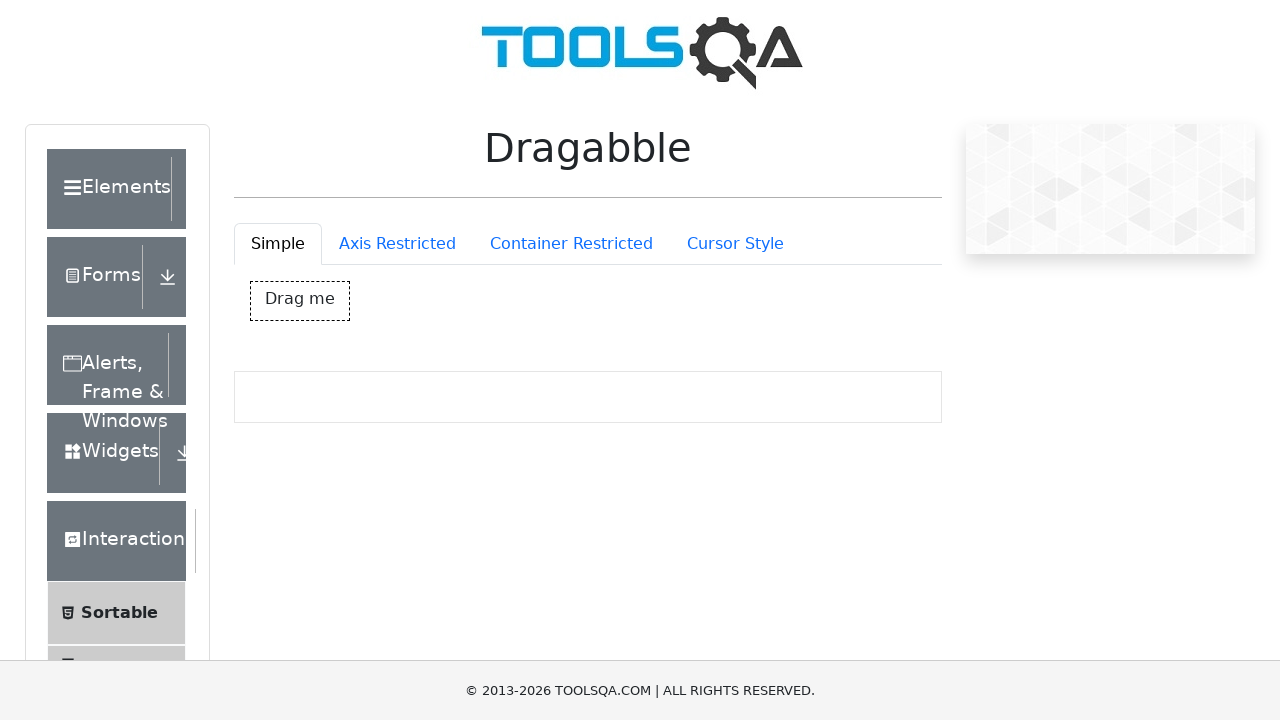

Dragged element to position offset by 150px right and 60px down at (400, 341)
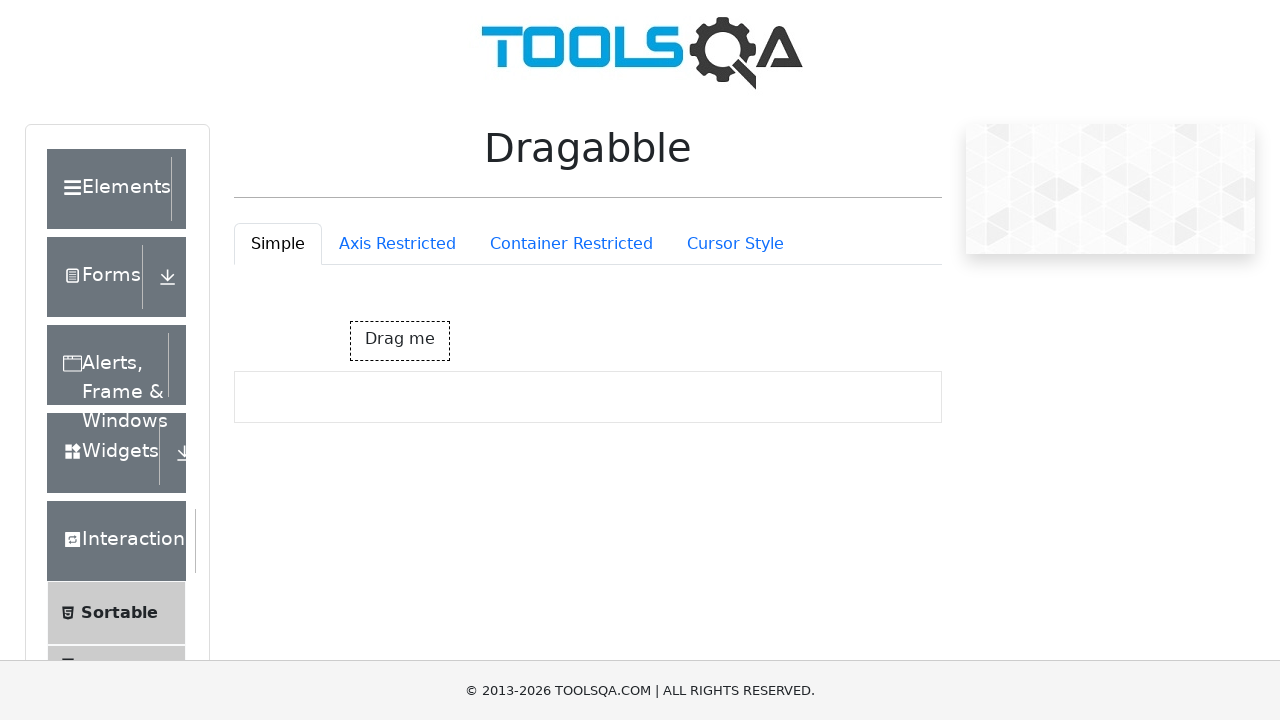

Released mouse button to complete drag operation at (400, 341)
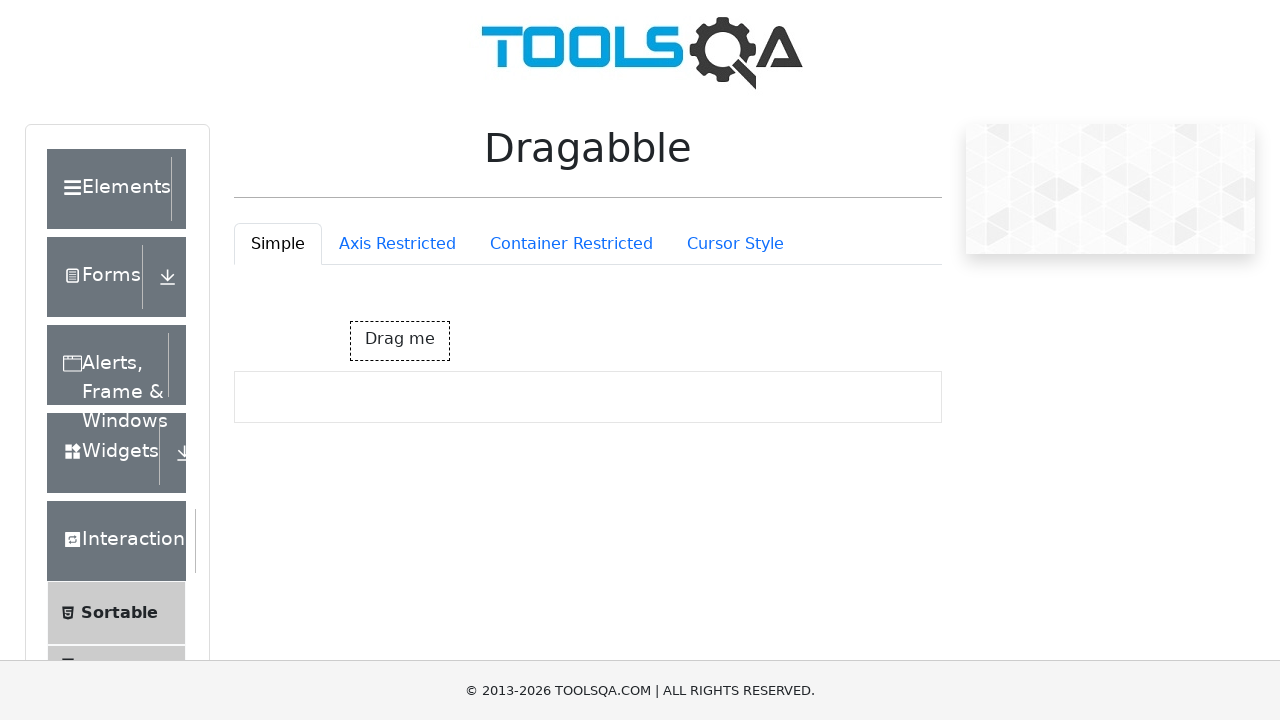

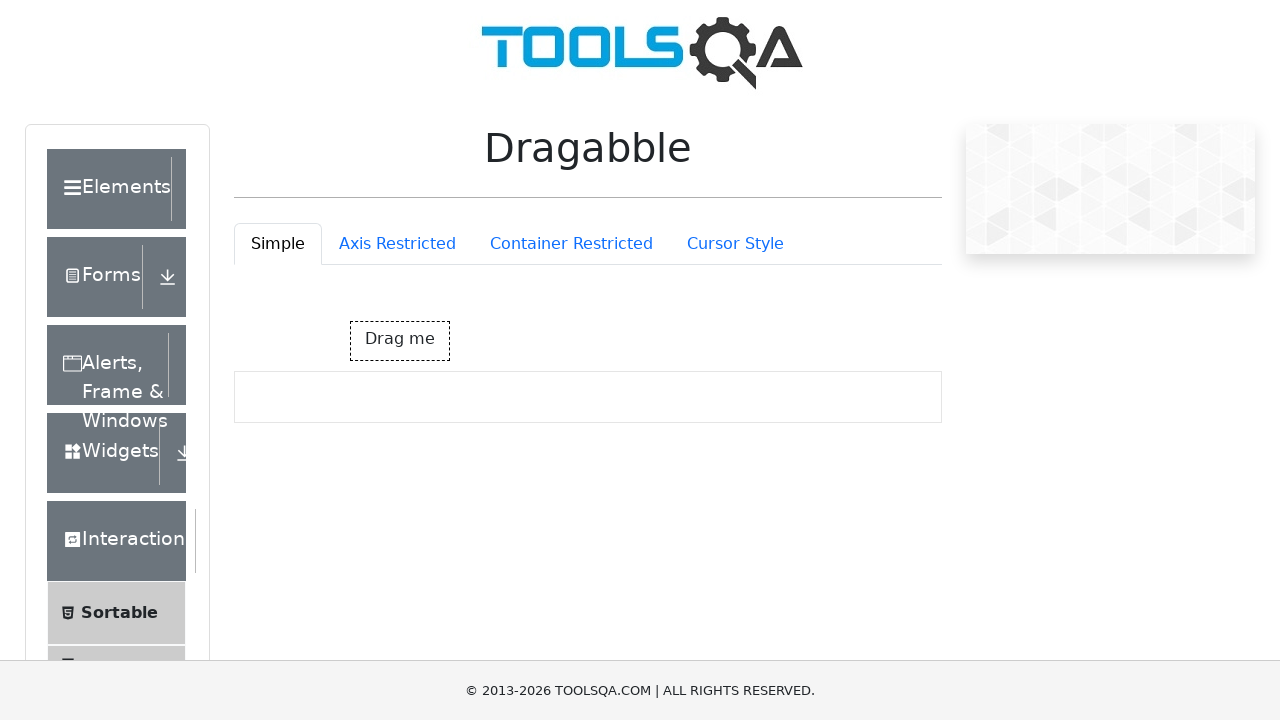